Tests a registration form by filling in three required input fields in the first block, submitting the form, and verifying that a success message is displayed.

Starting URL: http://suninjuly.github.io/registration1.html

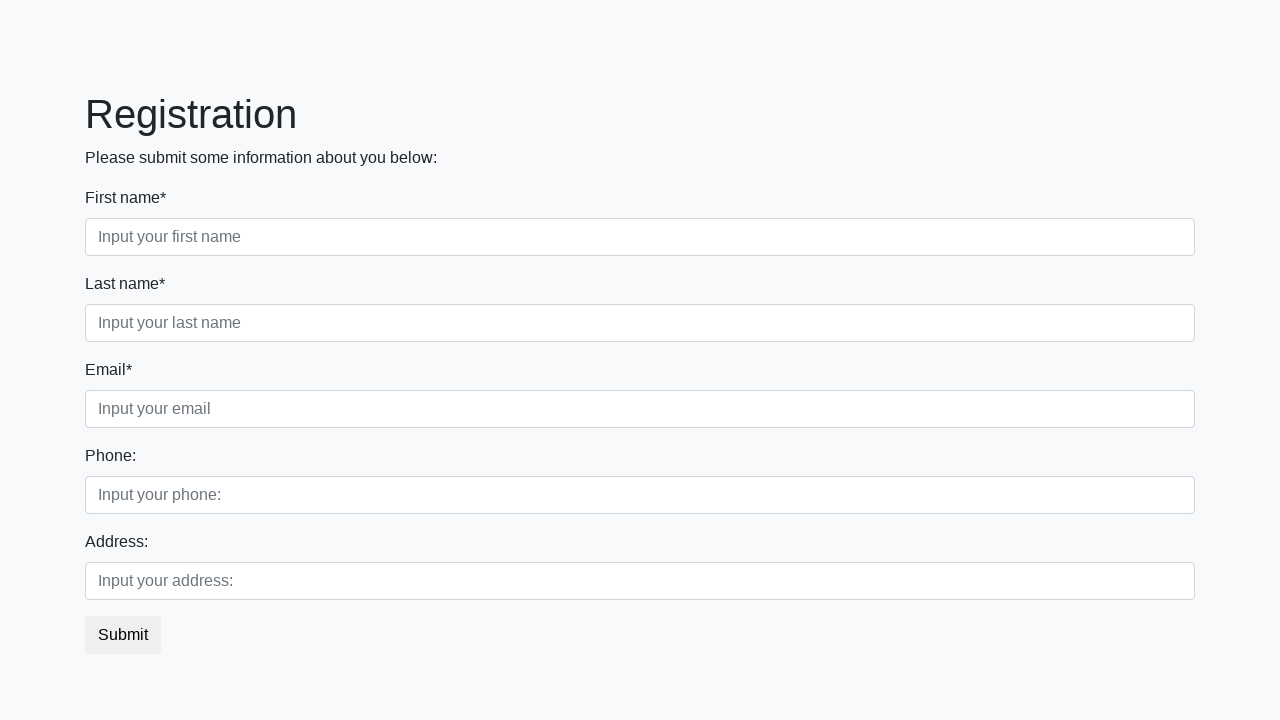

Filled first name field with 'Michael' on .first_block input.first
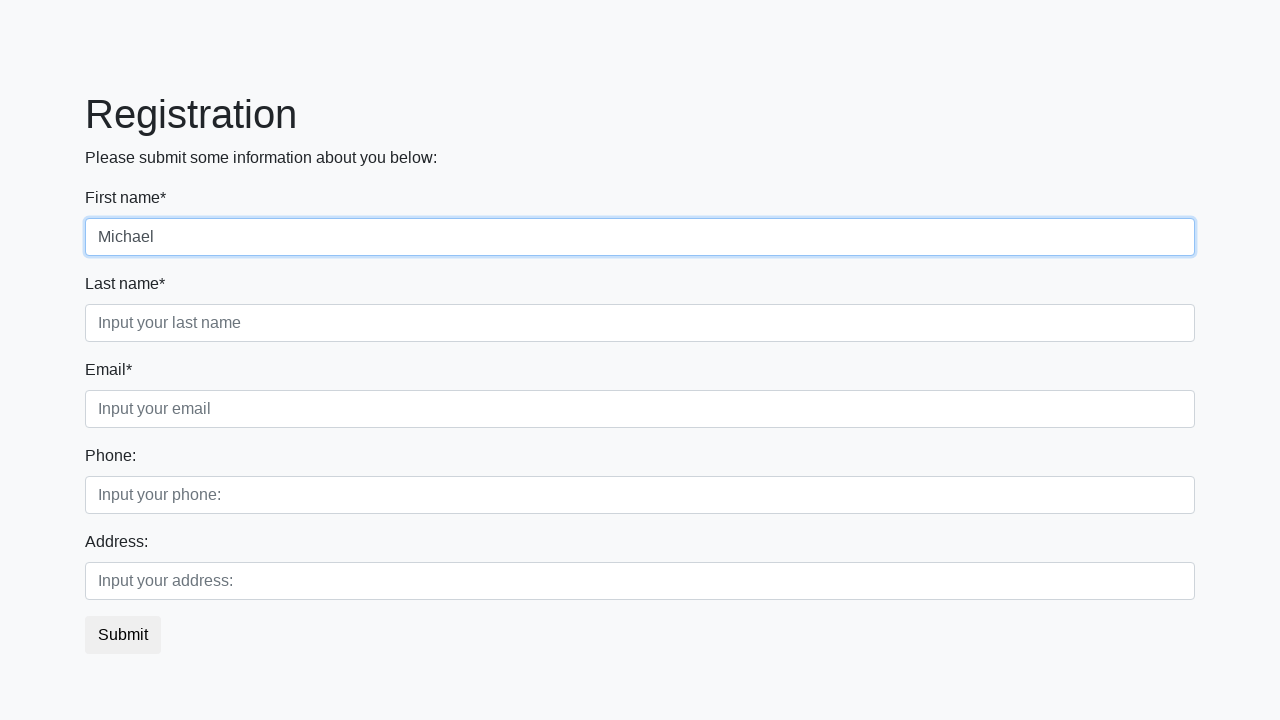

Filled last name field with 'Johnson' on .first_block input.second
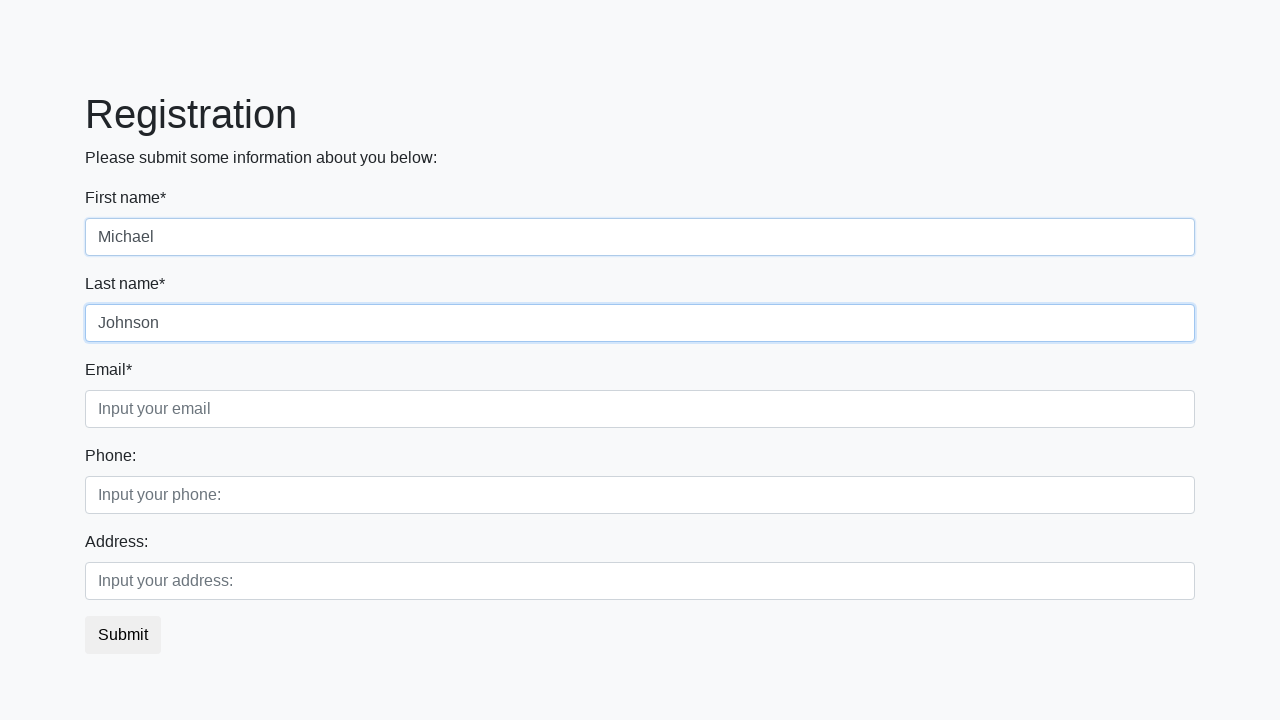

Filled email field with 'test@example.com' on .first_block input.third
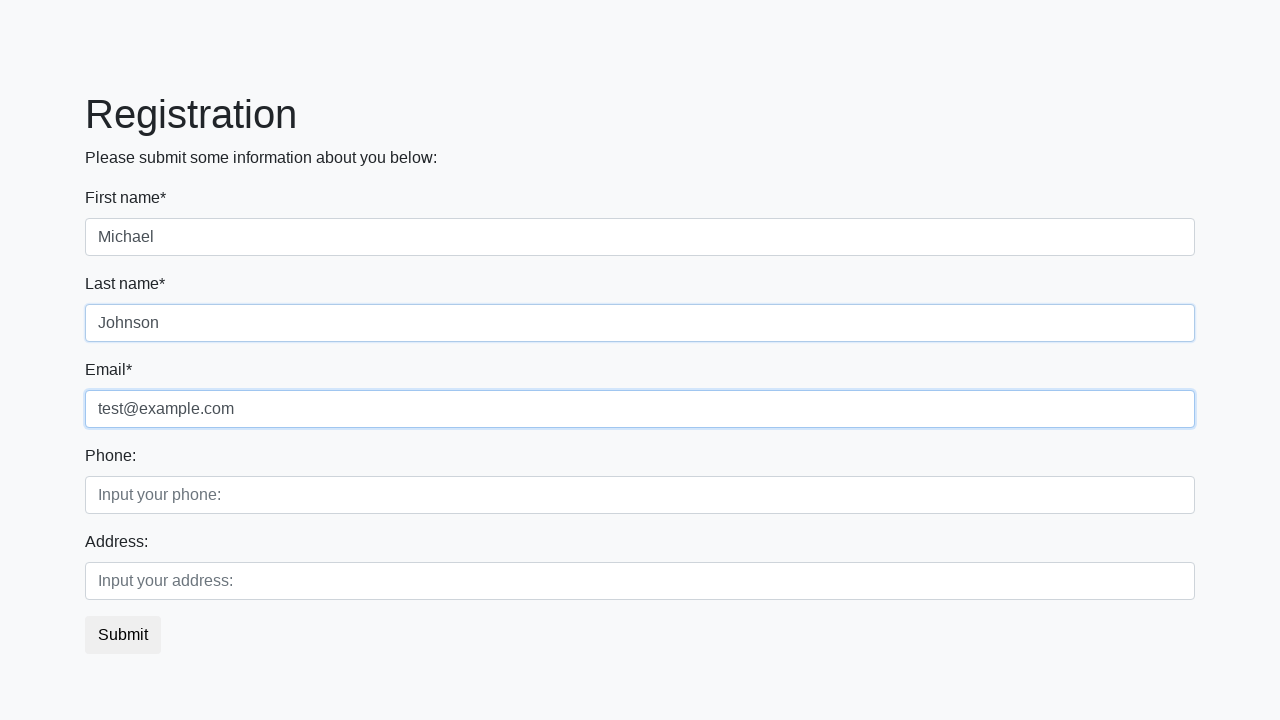

Clicked submit button at (123, 635) on button.btn
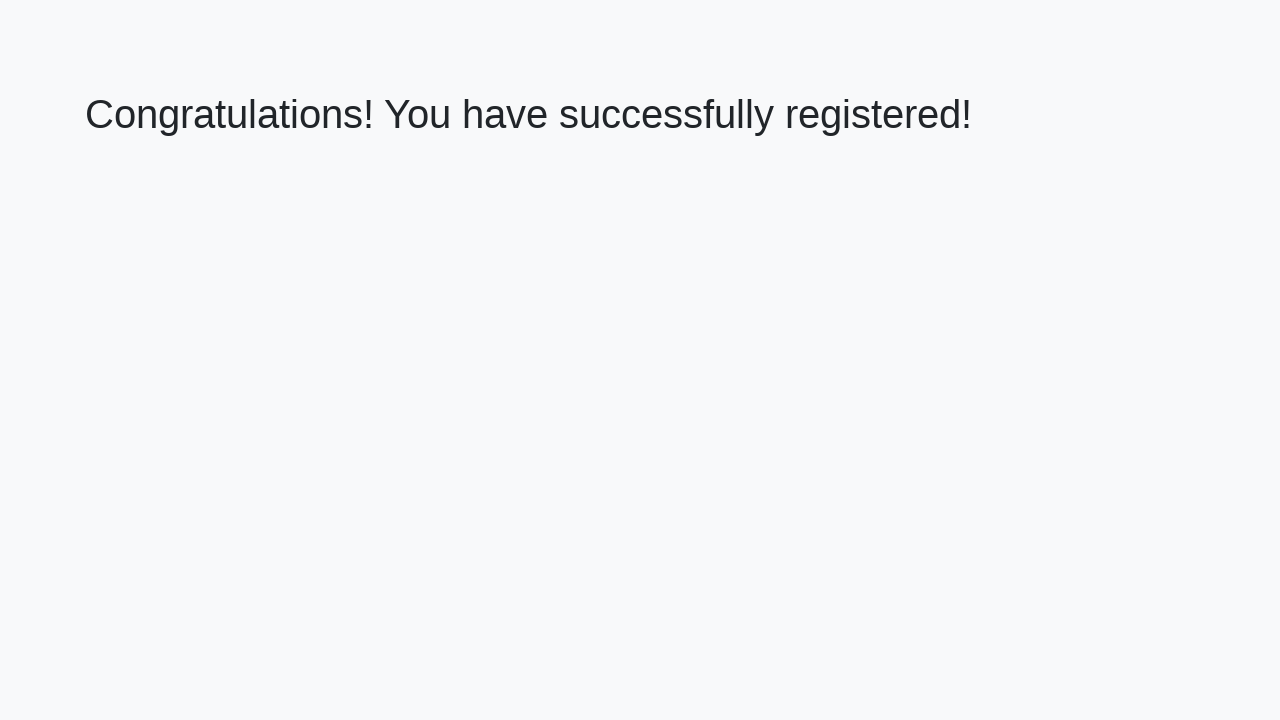

Success message appeared
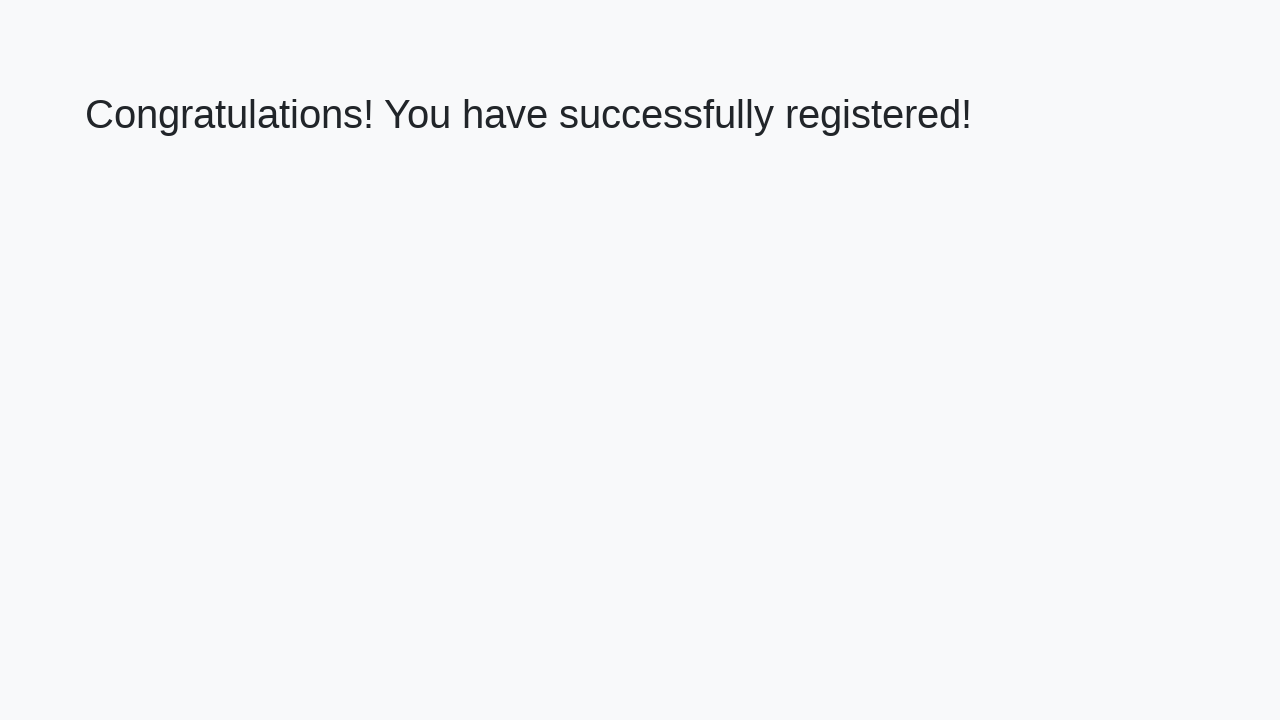

Retrieved success message text
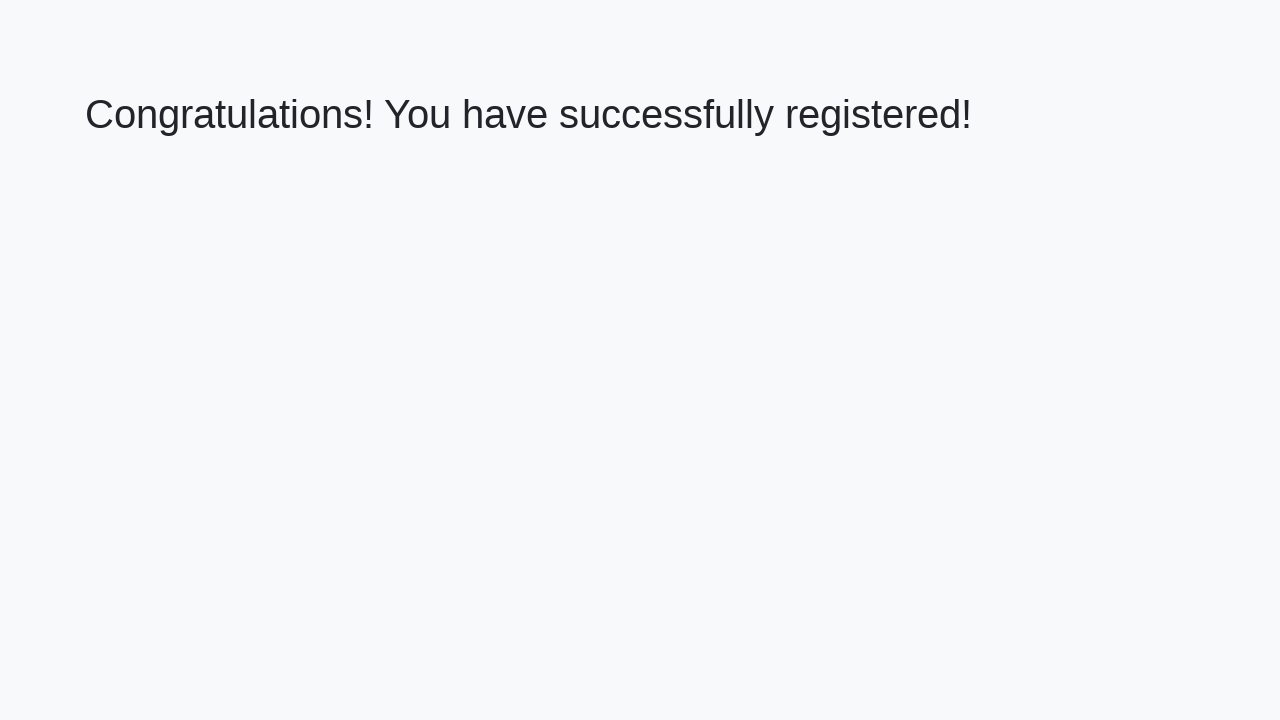

Verified success message matches expected text
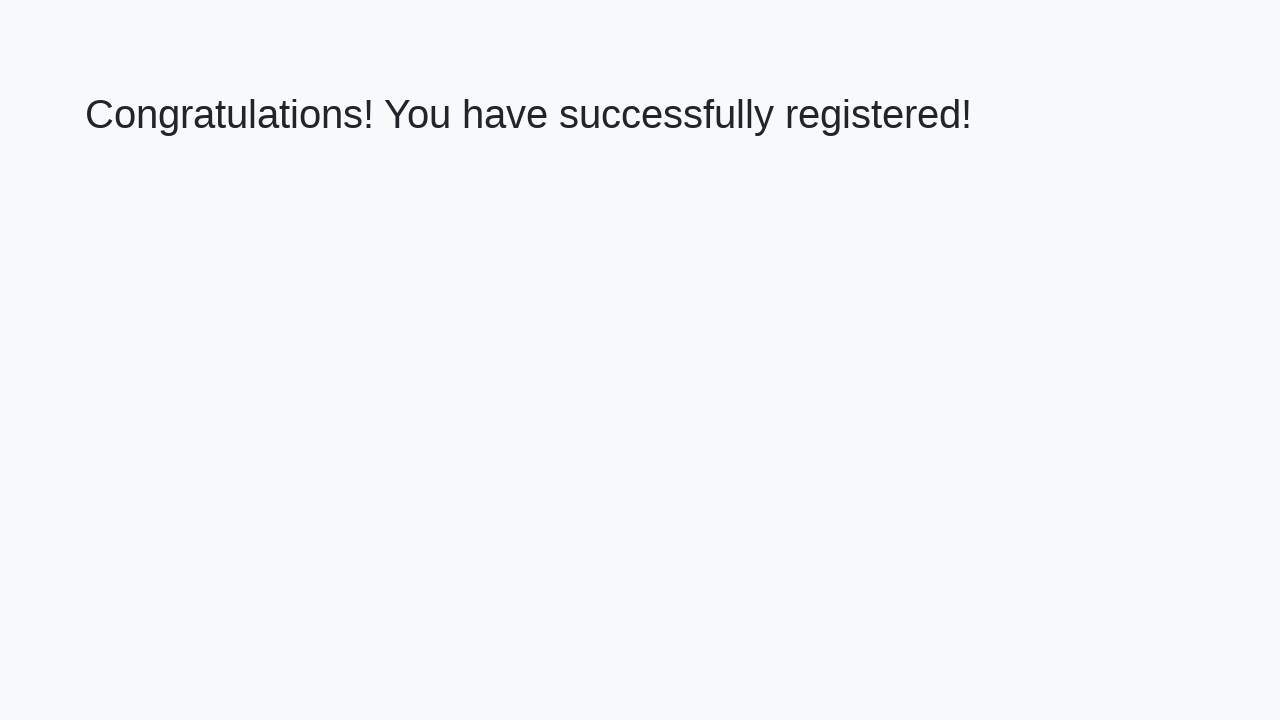

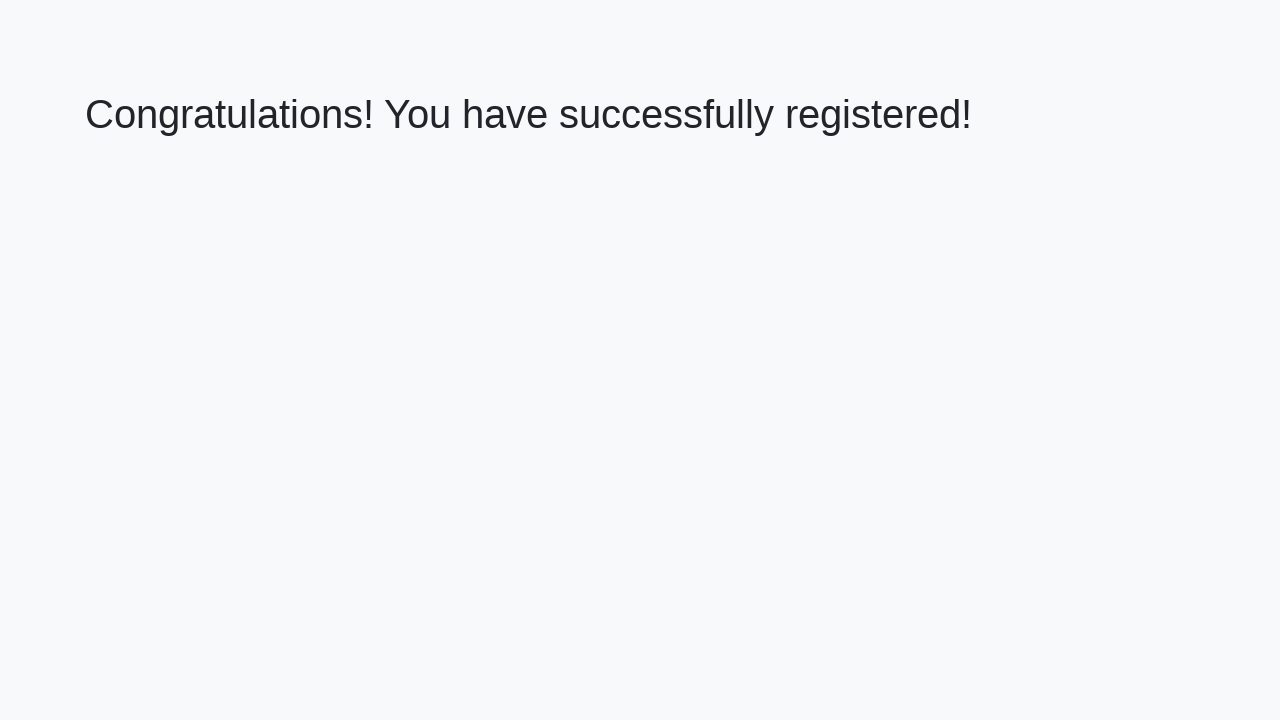